Tests the JPL Space image gallery by clicking the full image button and verifying the modal image loads correctly.

Starting URL: https://data-class-jpl-space.s3.amazonaws.com/JPL_Space/index.html

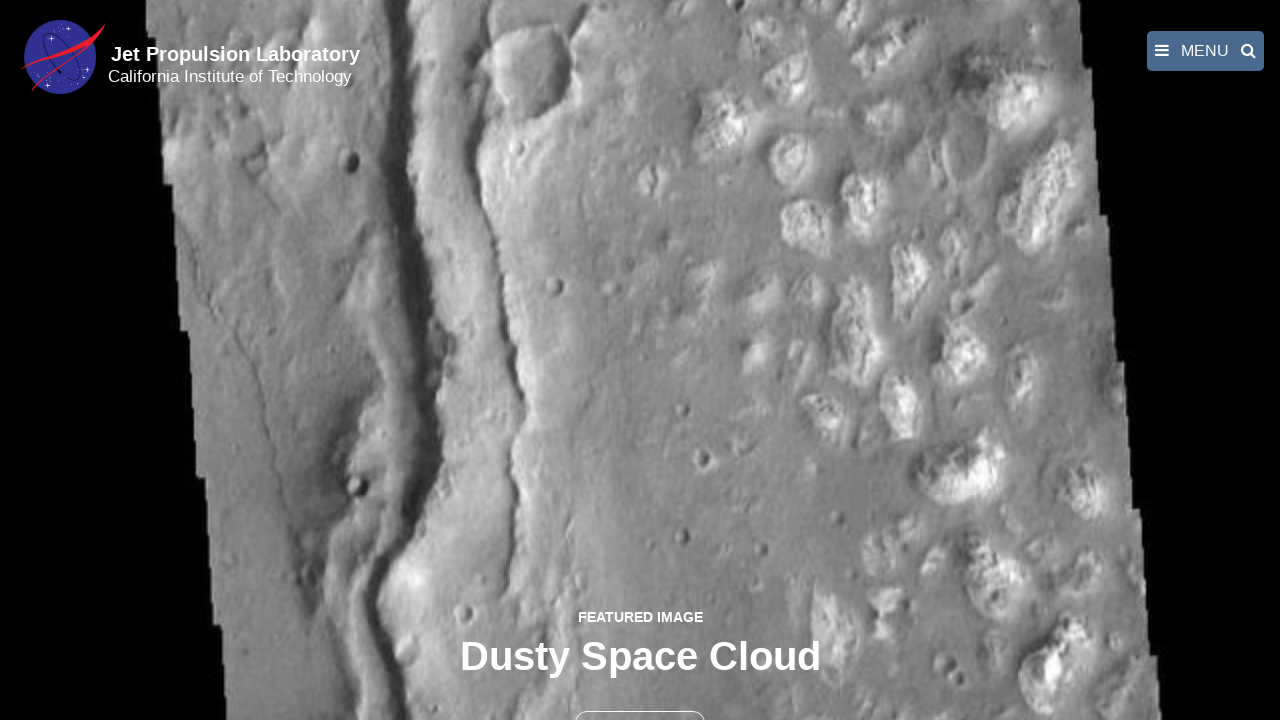

Clicked the full image button to open modal at (640, 699) on button >> nth=1
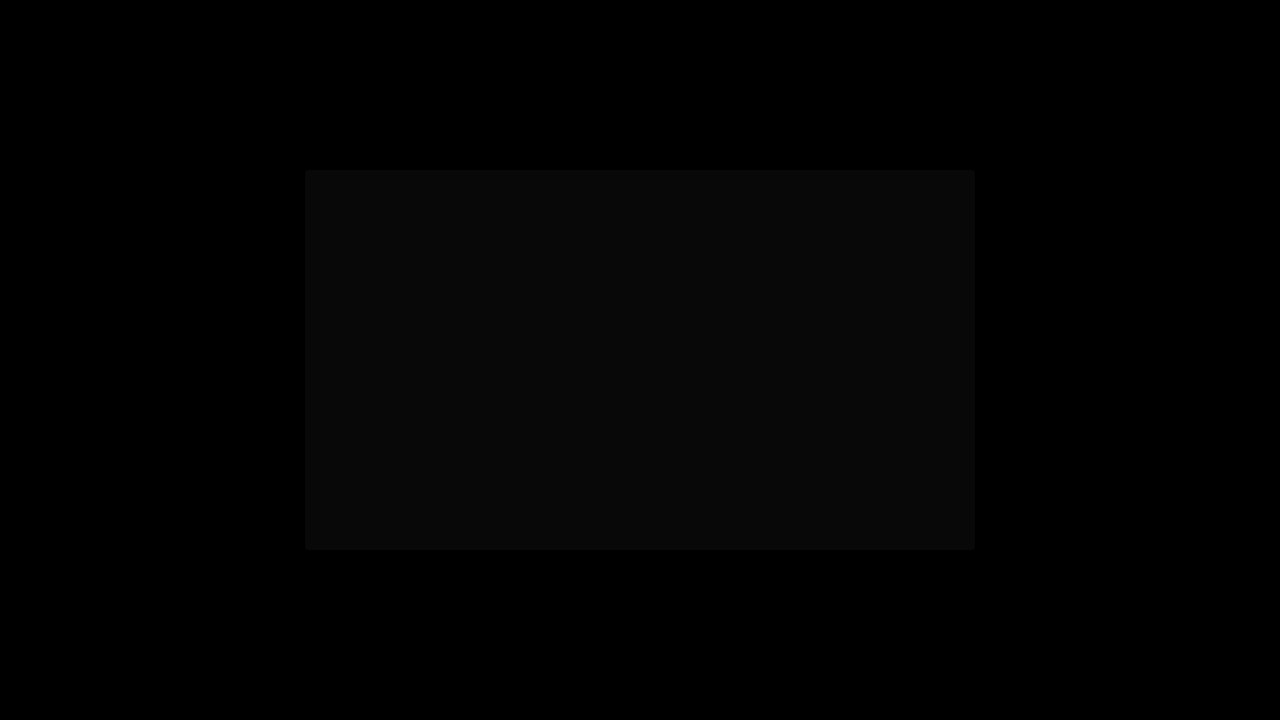

Modal image loaded successfully
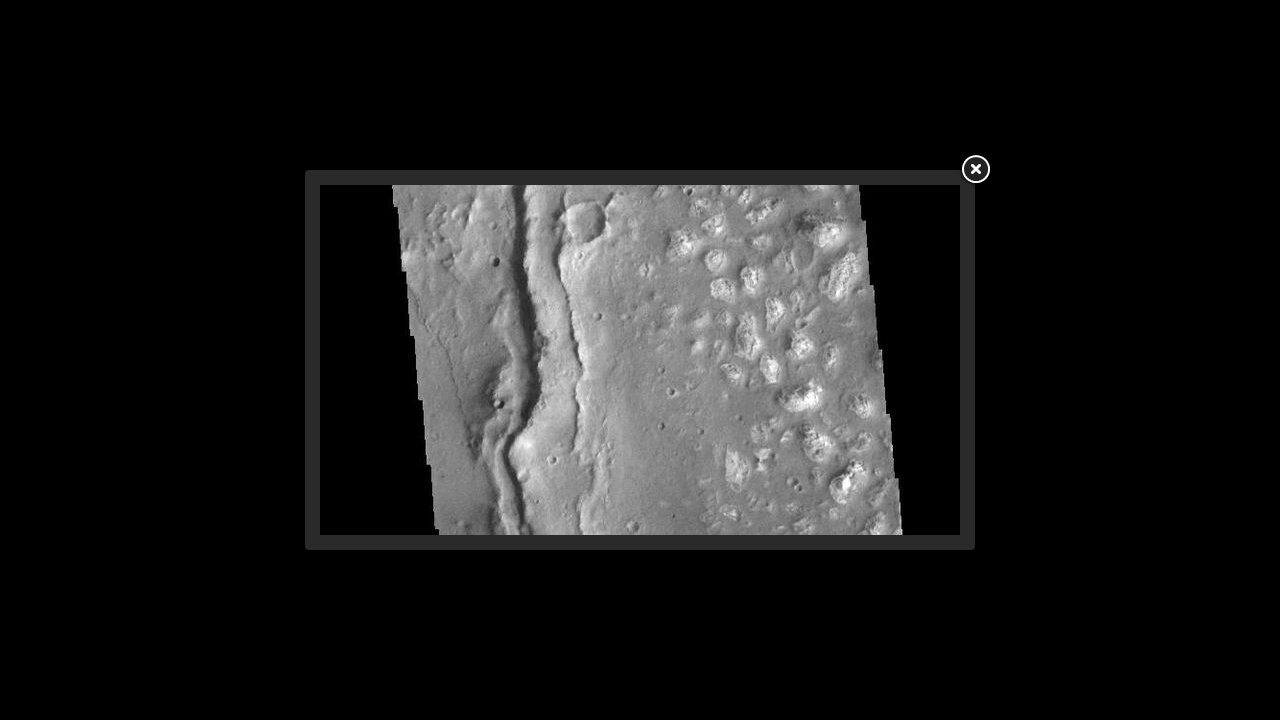

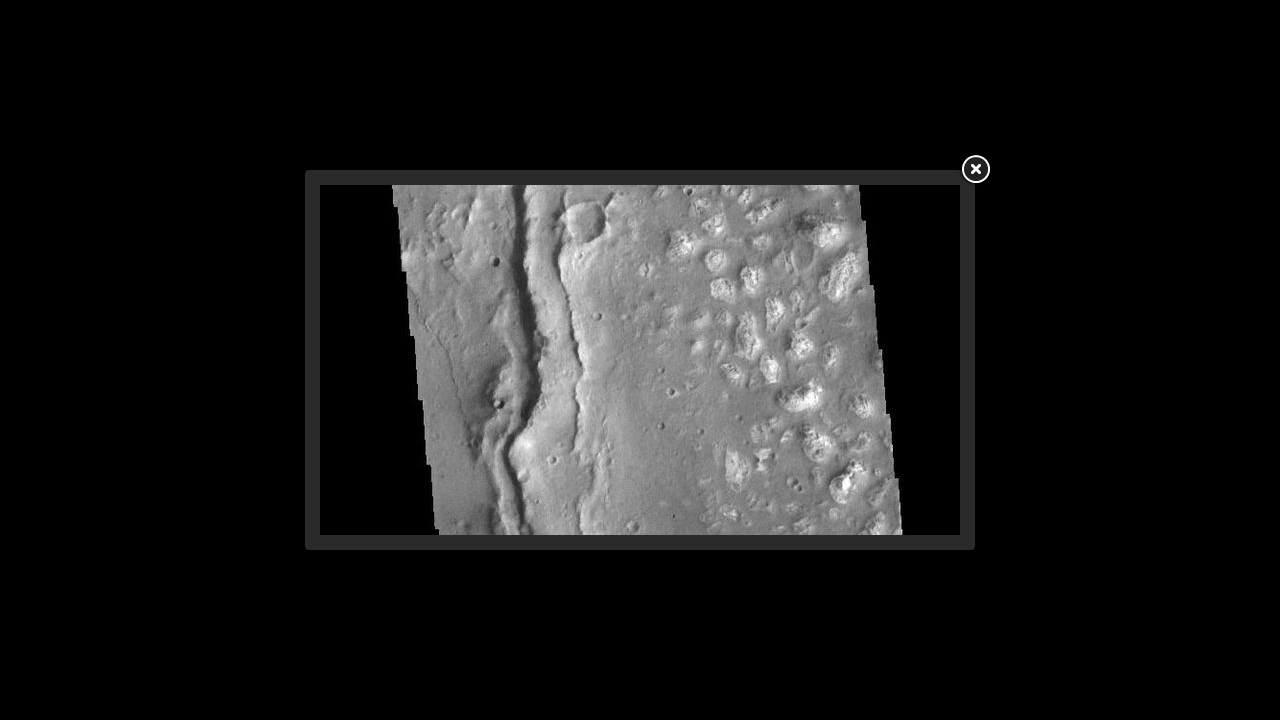